Tests handling multiple browser tabs by opening a new tab and switching between tabs

Starting URL: https://demo.automationtesting.in/Windows.html

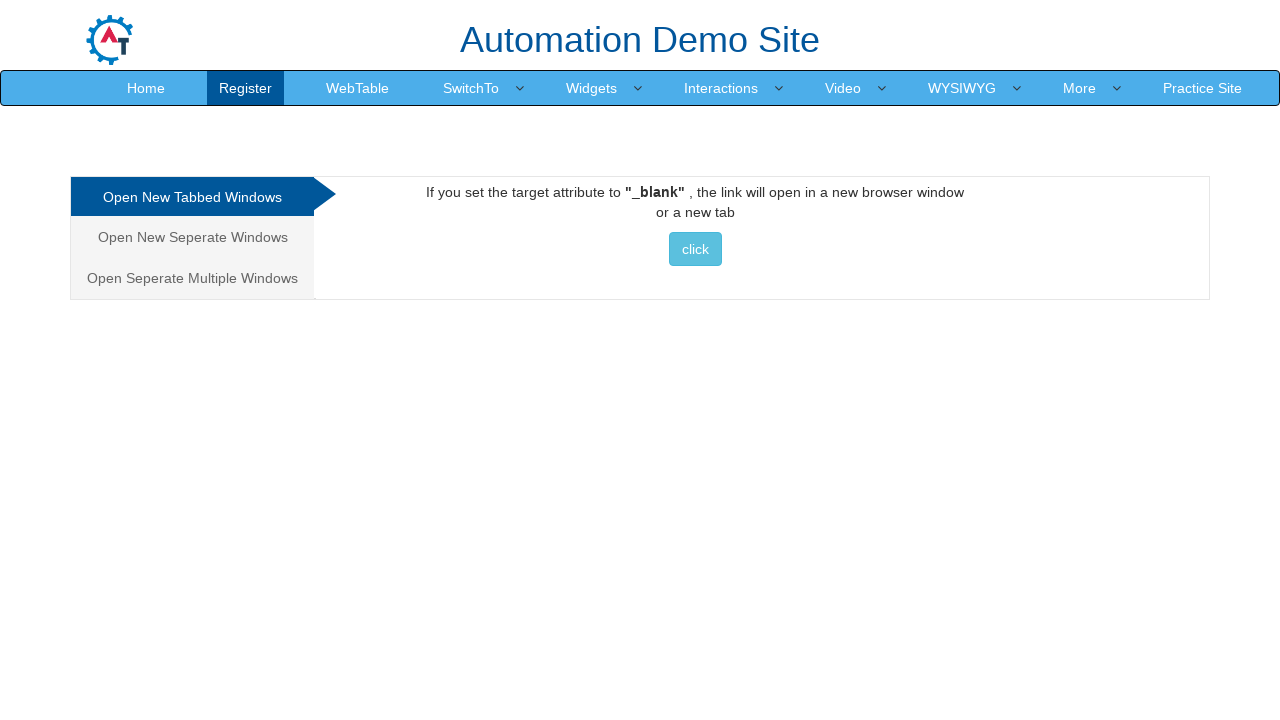

Clicked button to open new tab at (695, 249) on button:has-text('click')
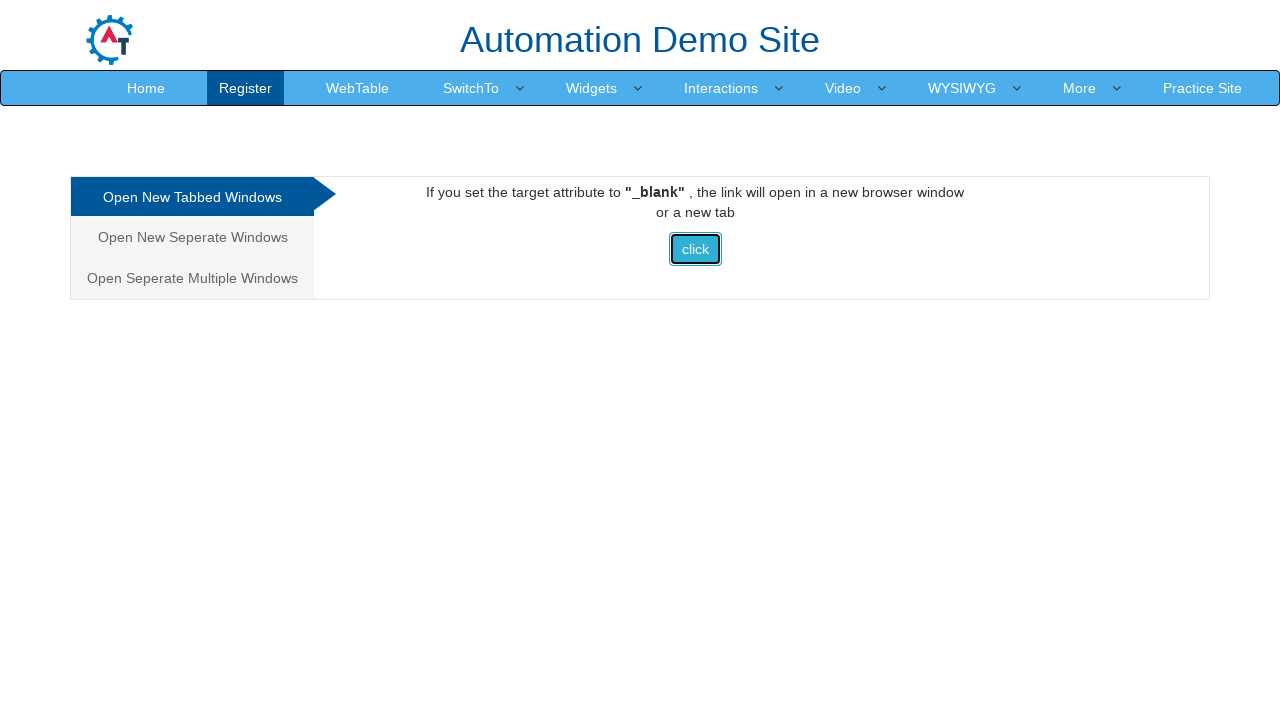

New tab opened and captured
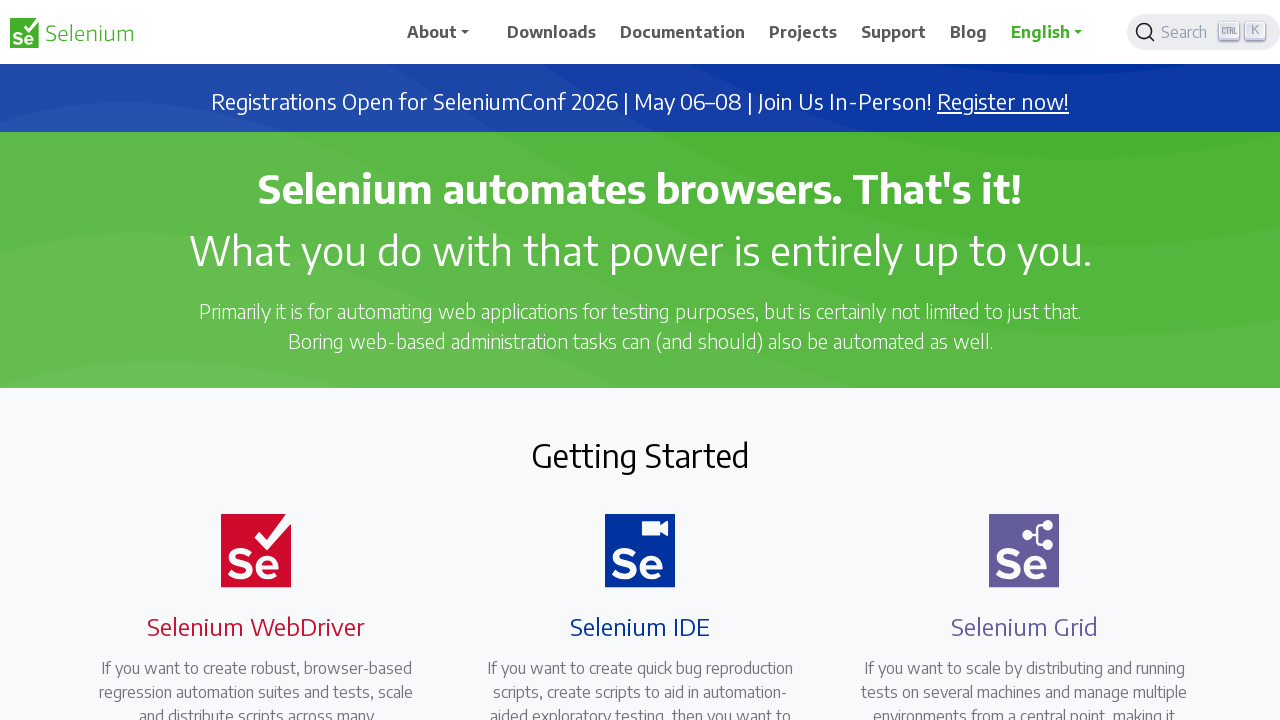

Brought original tab to front
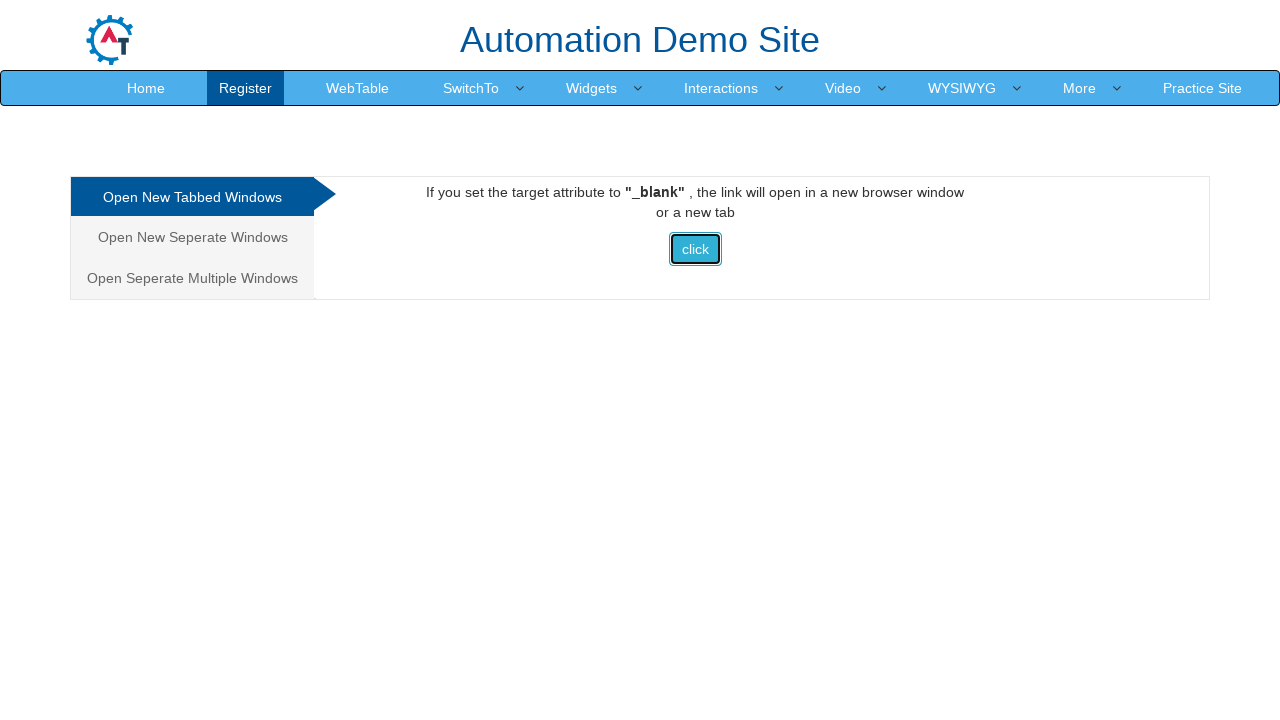

Brought new tab to front
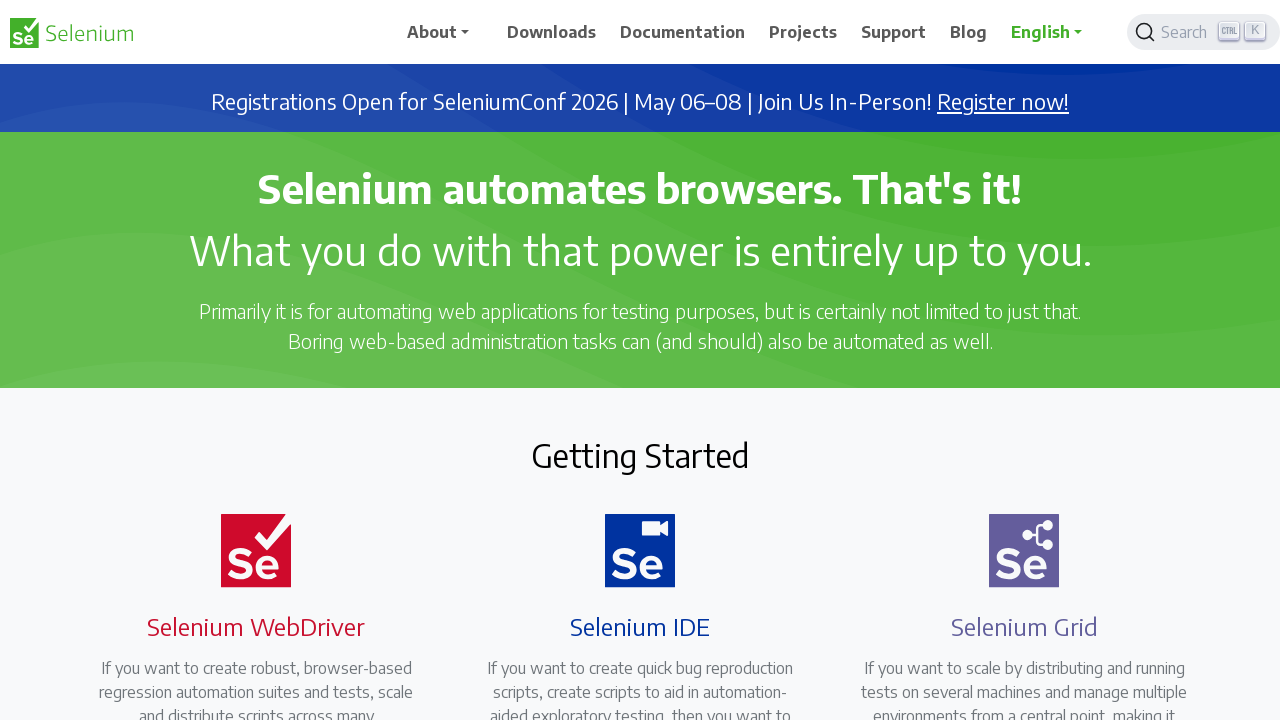

Switched back to original tab
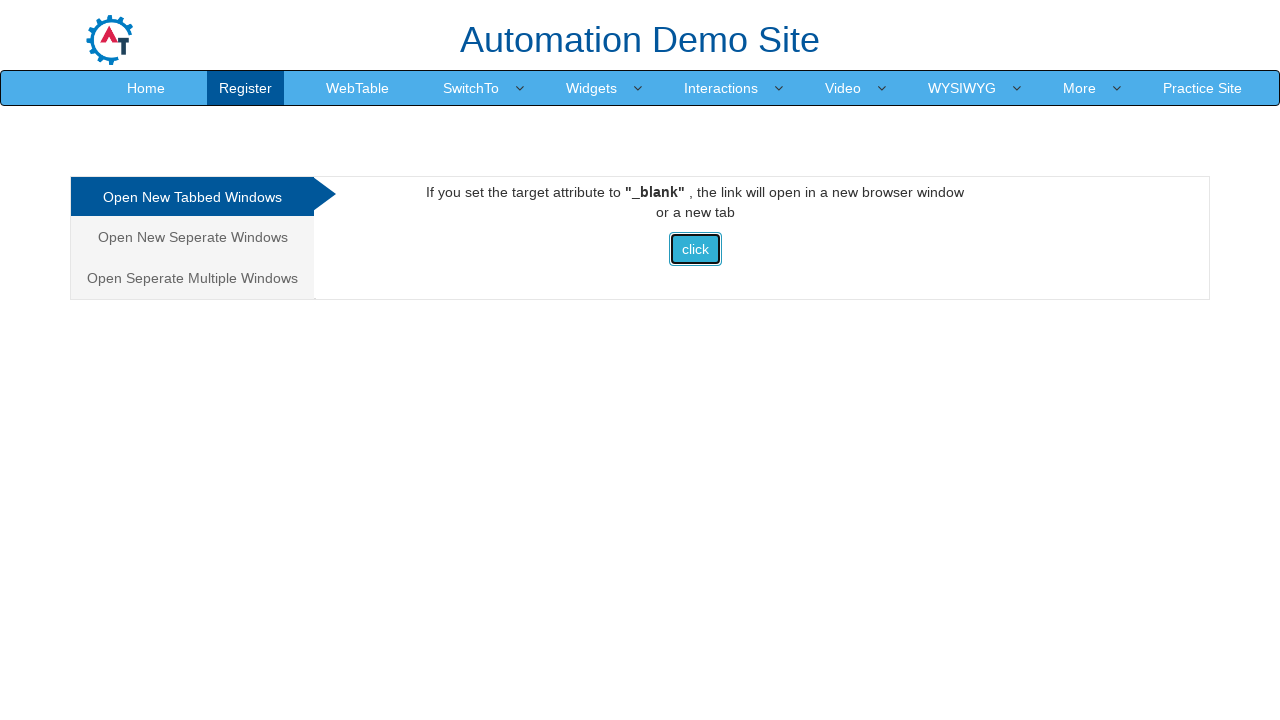

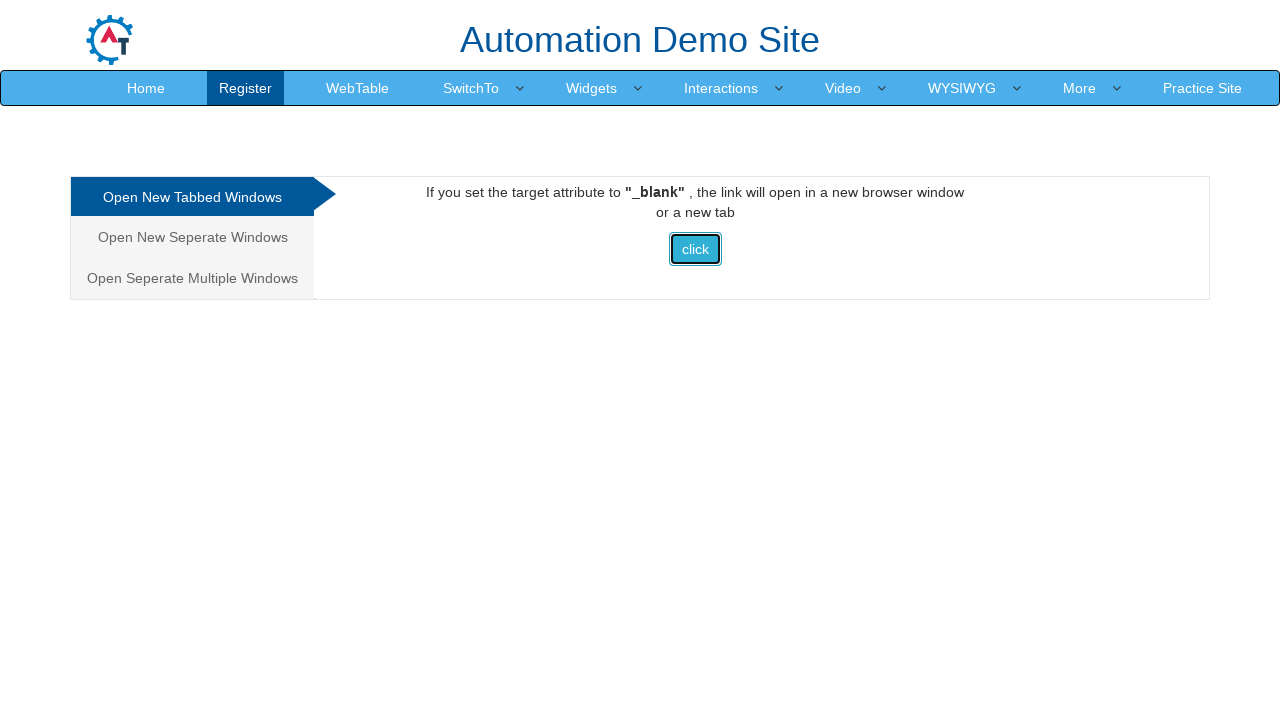